Tests dynamic controls page by clicking on a checkbox control button and verifying the checkbox element is displayed

Starting URL: https://the-internet.herokuapp.com/

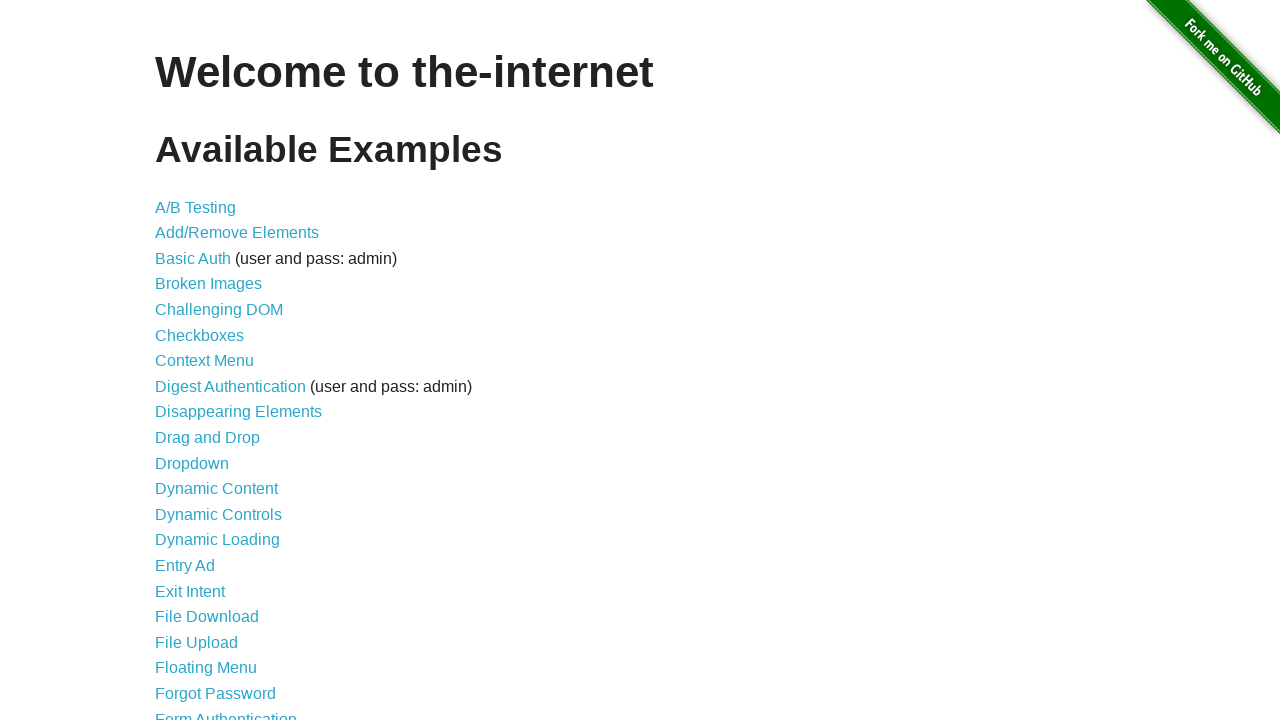

Clicked on Dynamic Controls link at (218, 514) on xpath=//a[contains(text(),'Dynamic Controls')]
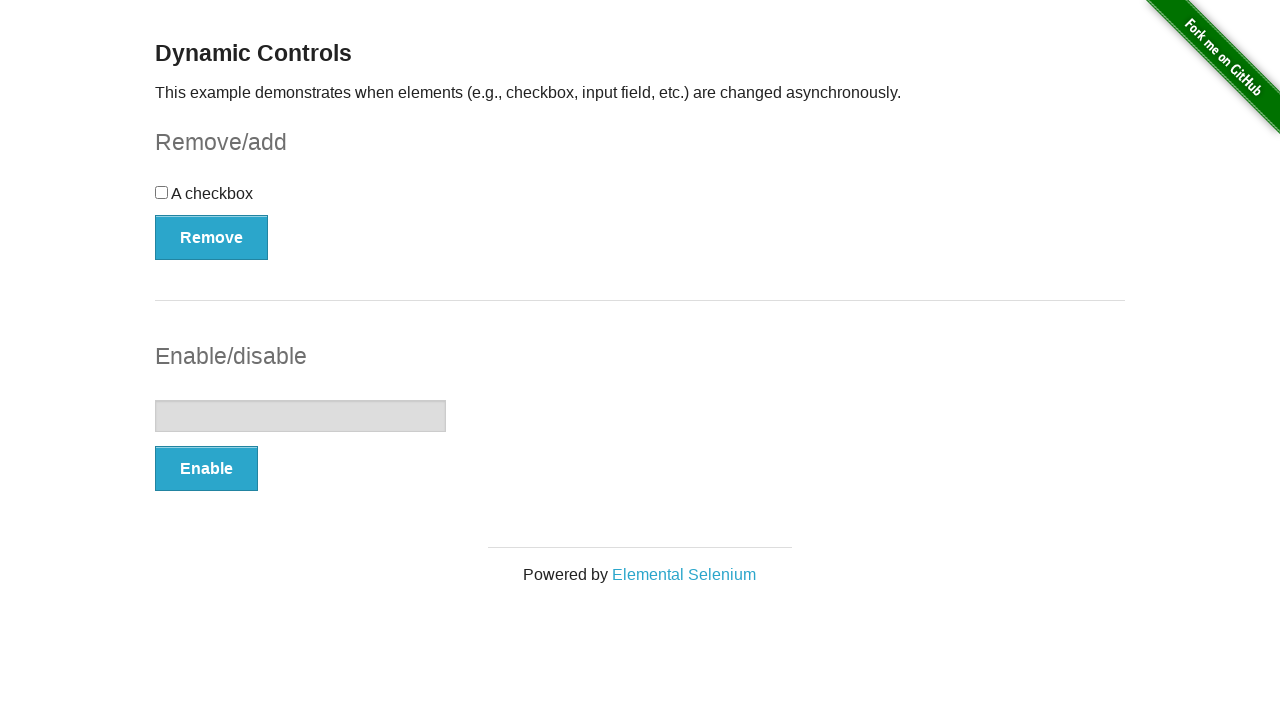

Clicked the Remove/Add button in checkbox example section at (212, 237) on xpath=//*[@id='checkbox-example']/button
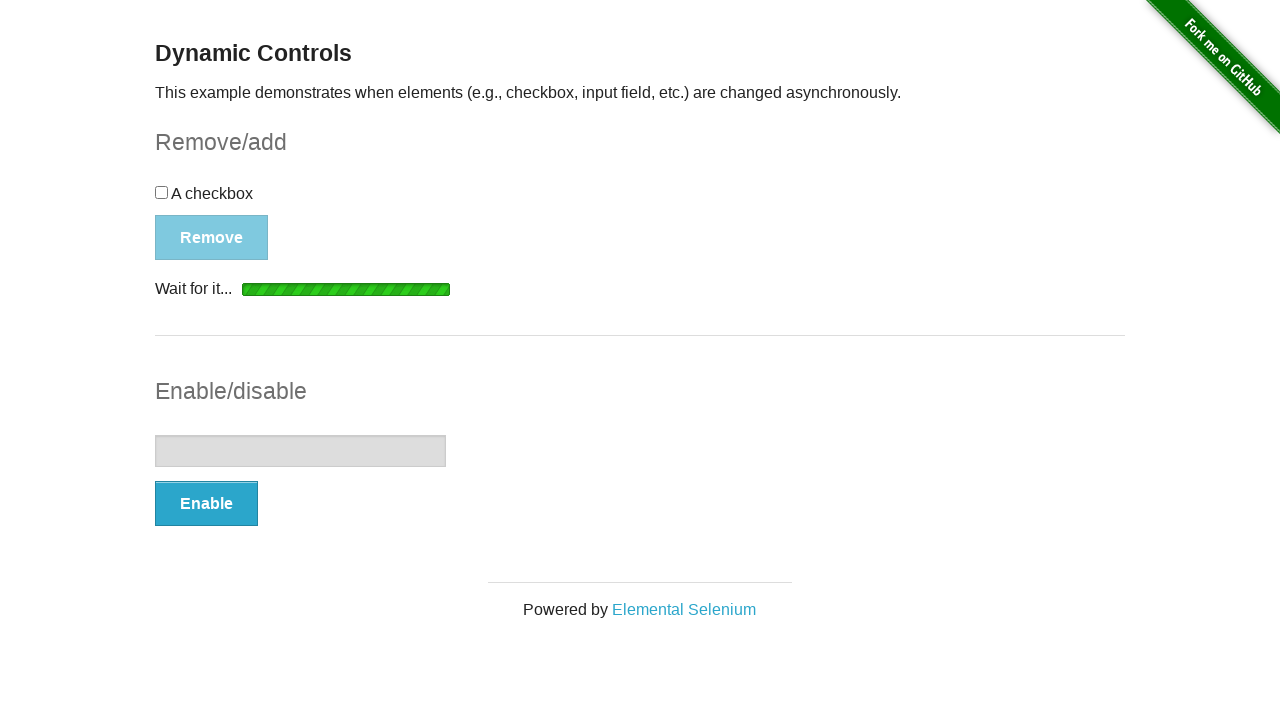

Waited 2 seconds for dynamic checkbox behavior
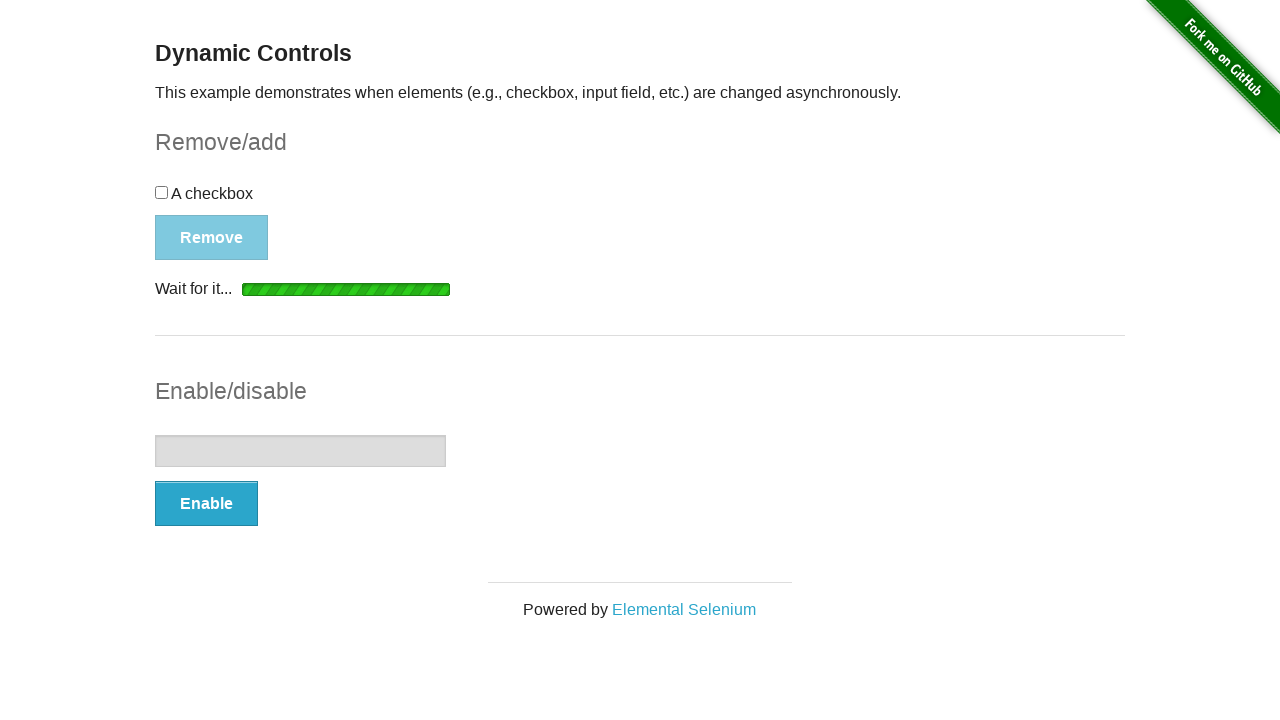

Located checkbox element to verify display status
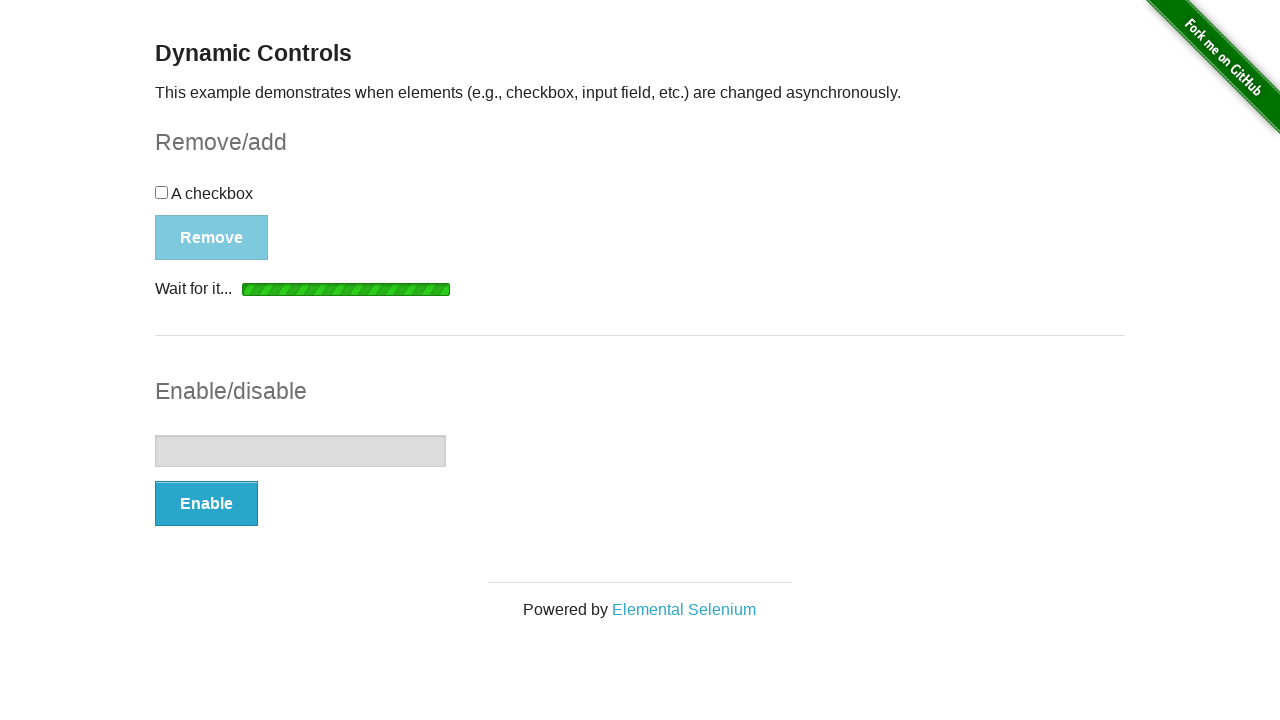

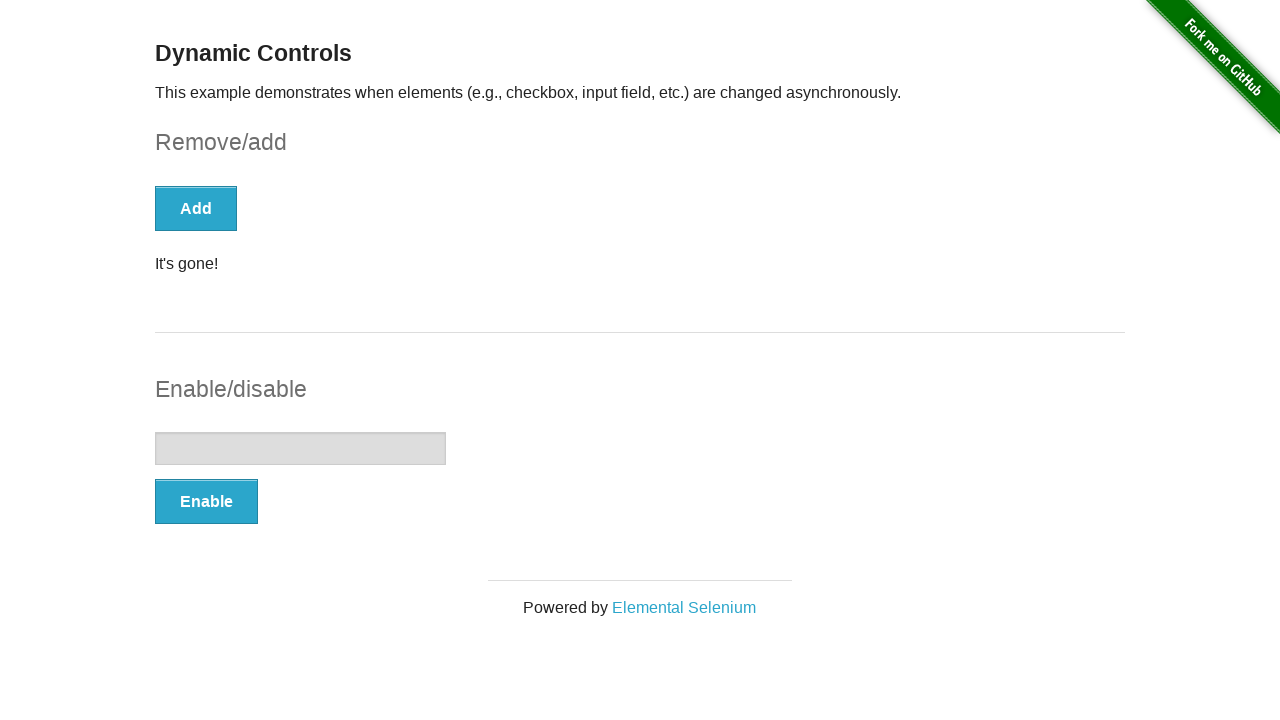